Tests a text box form by filling in full name, email, current address, and permanent address fields, then submitting the form.

Starting URL: https://demoqa.com/text-box

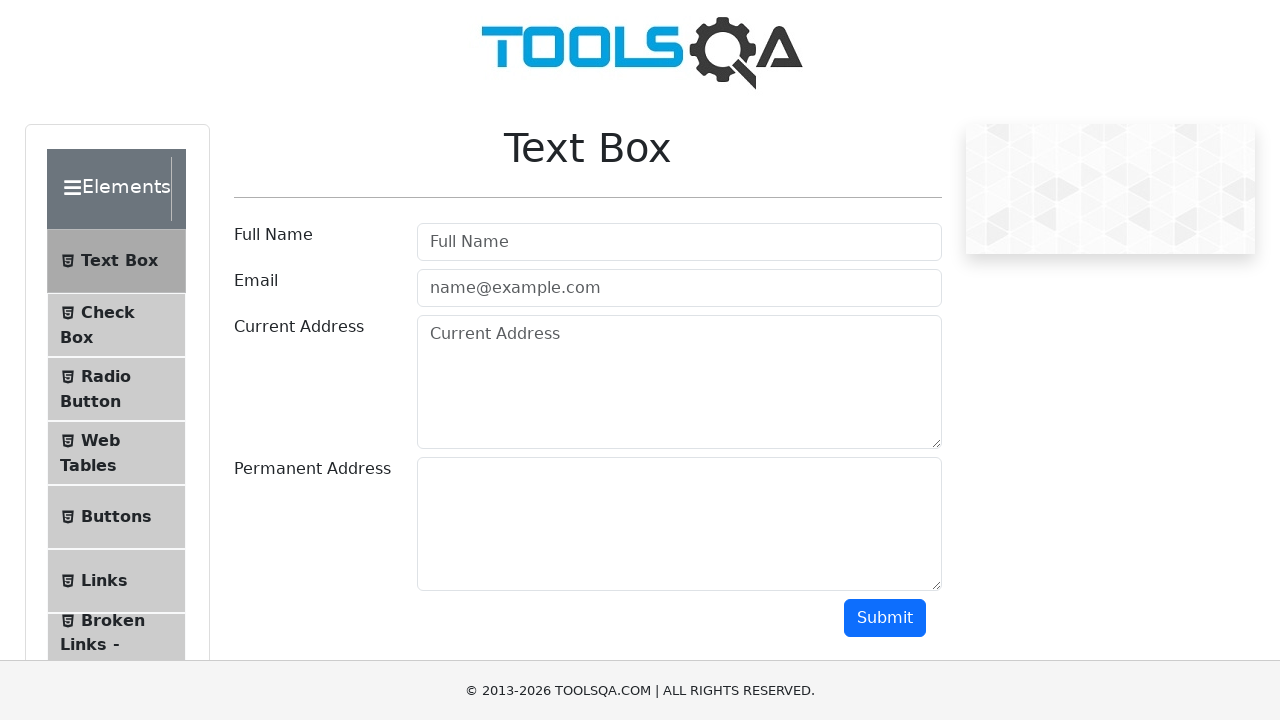

Clicked on full name field at (679, 242) on #userName
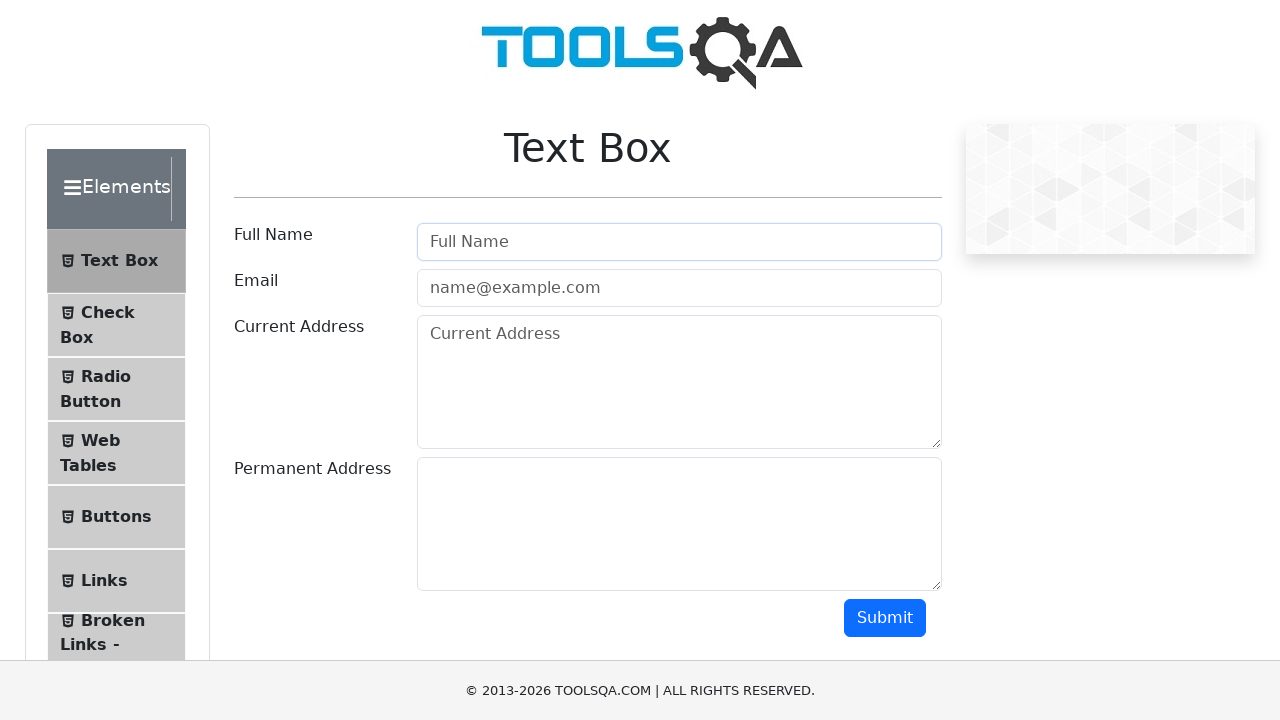

Filled full name field with 'Magsud' on #userName
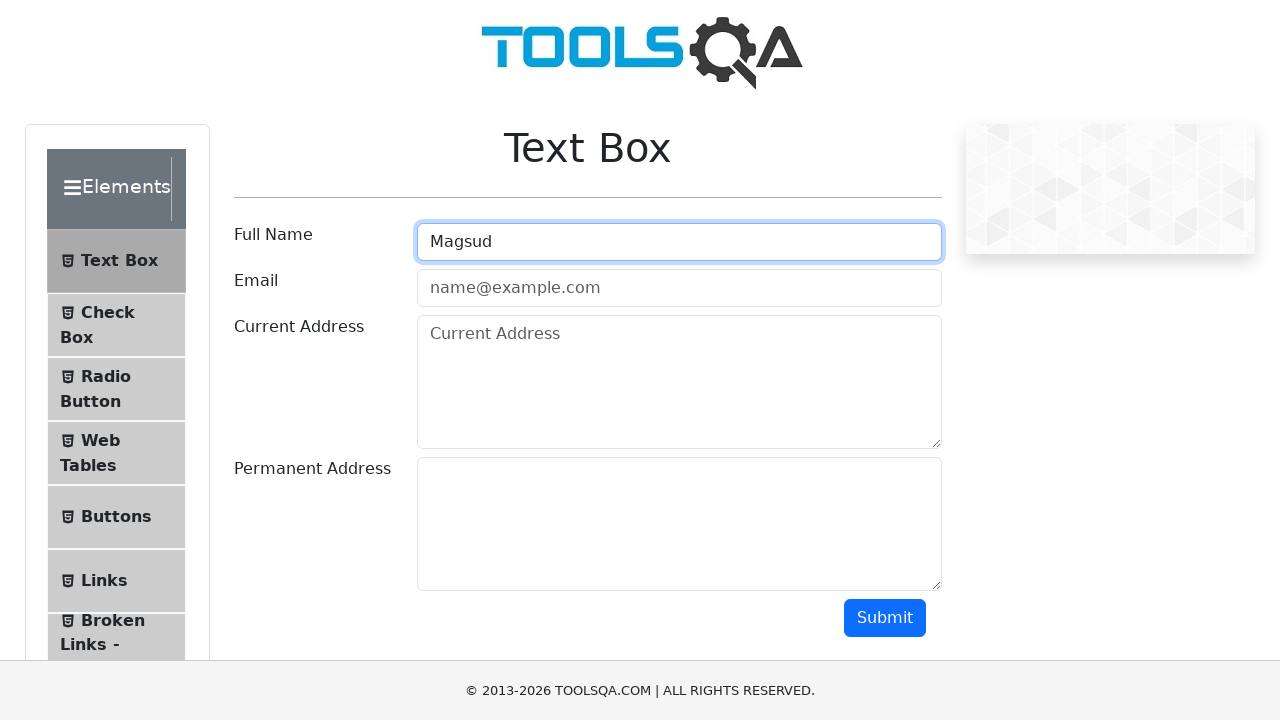

Clicked on email field at (679, 288) on #userEmail
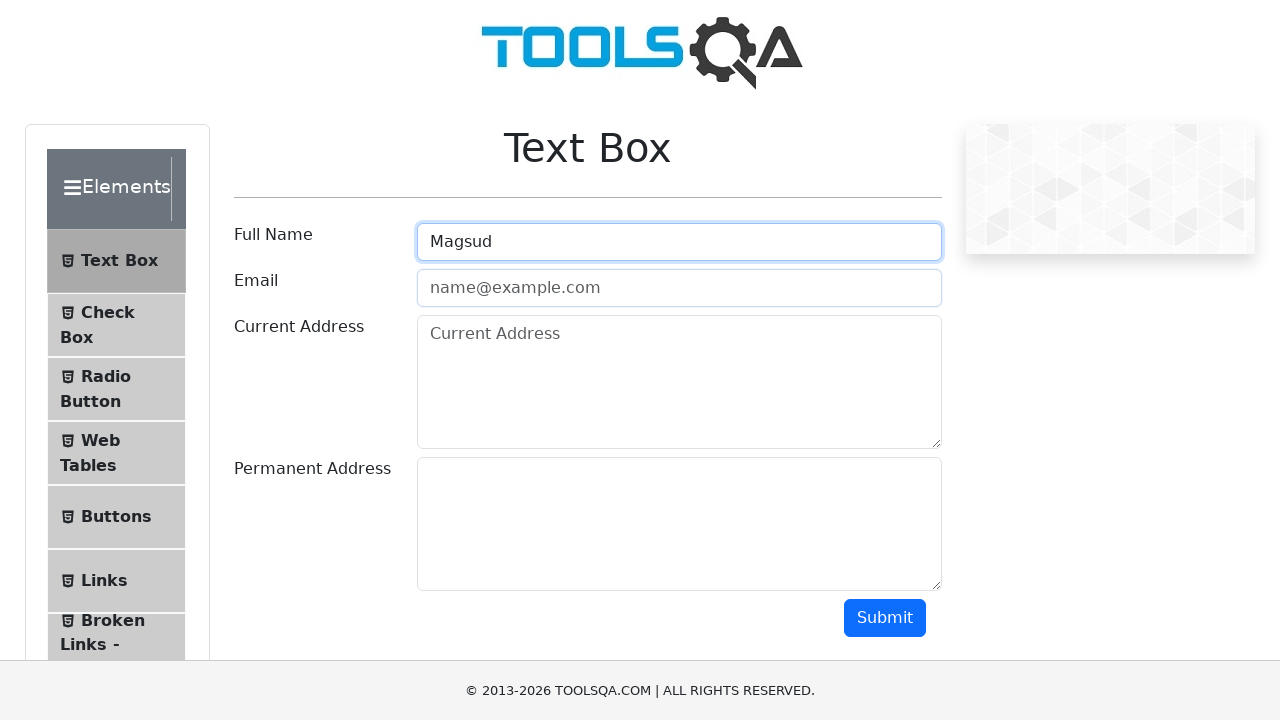

Filled email field with 'maqsud@live.com' on #userEmail
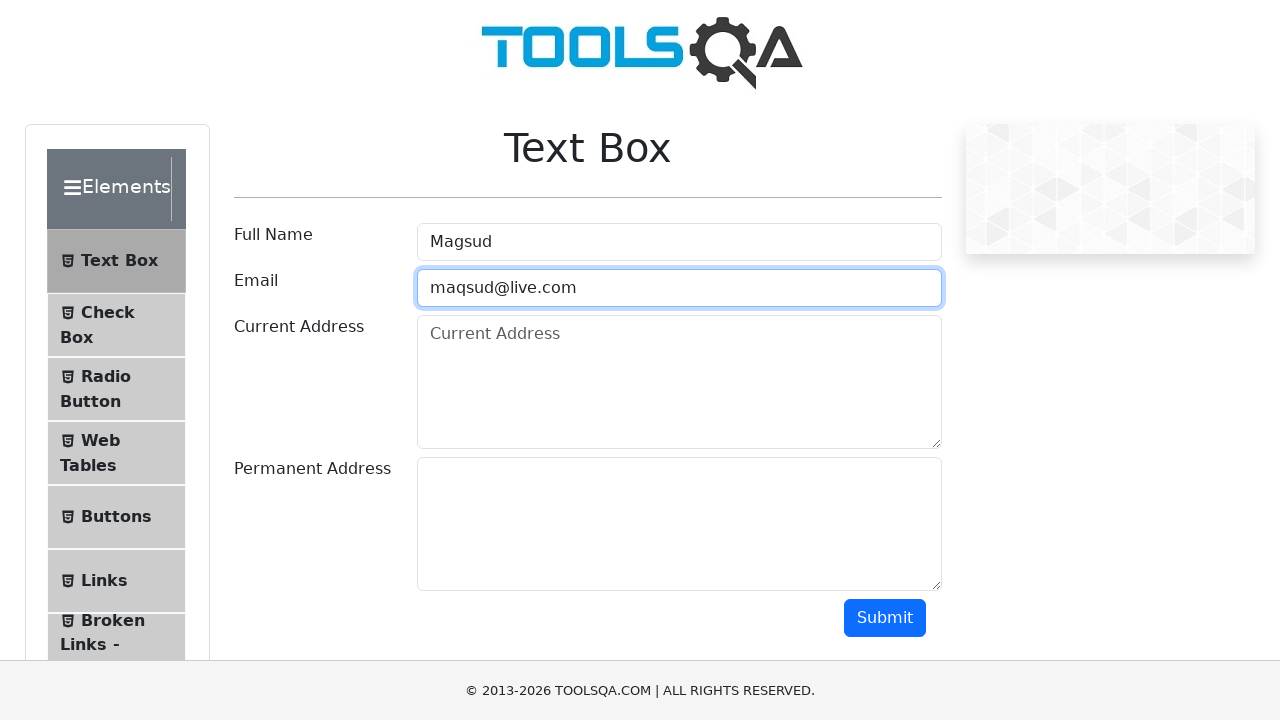

Clicked on current address field at (679, 382) on #currentAddress
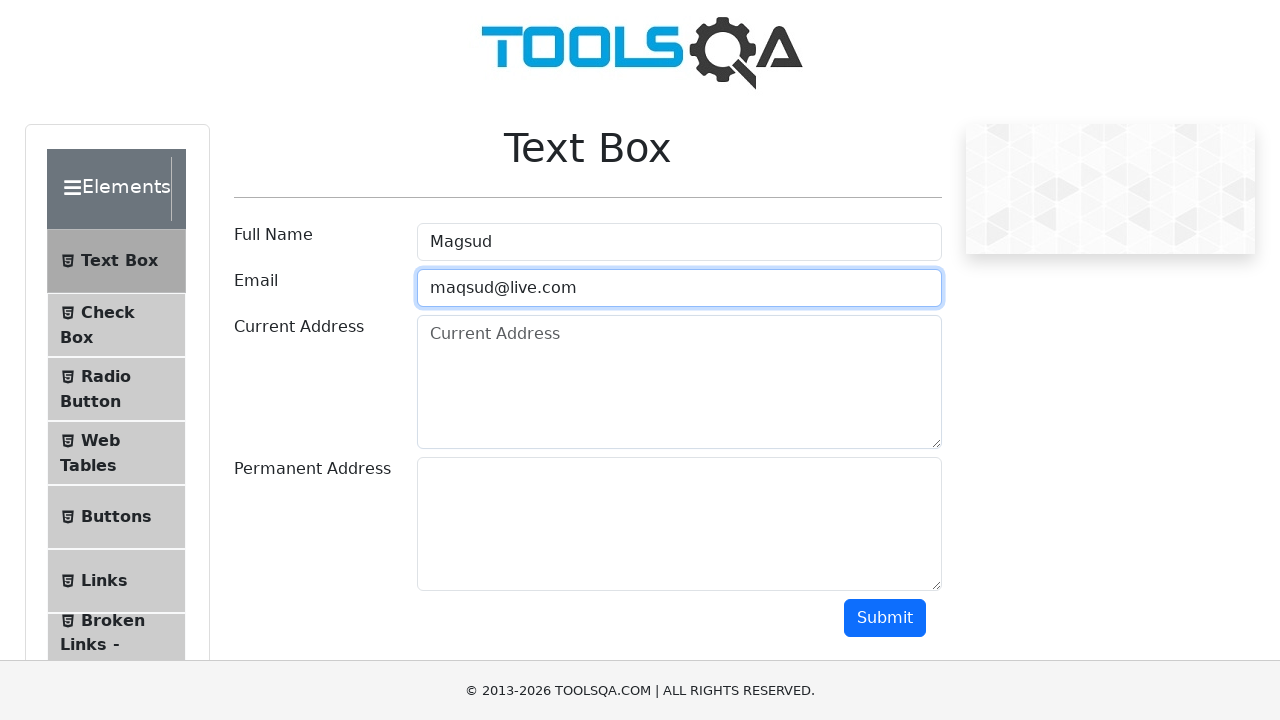

Filled current address field with '223 East 76 st Brooklyn,NY' on #currentAddress
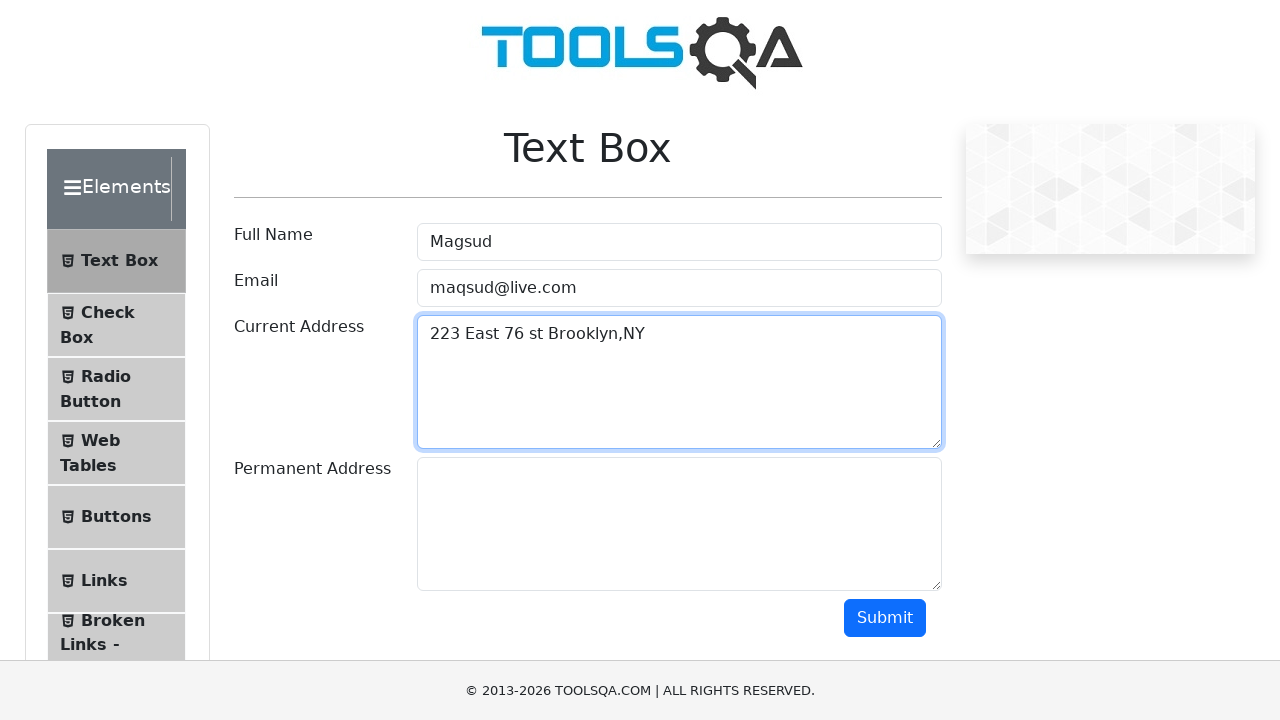

Clicked on permanent address field at (679, 524) on #permanentAddress
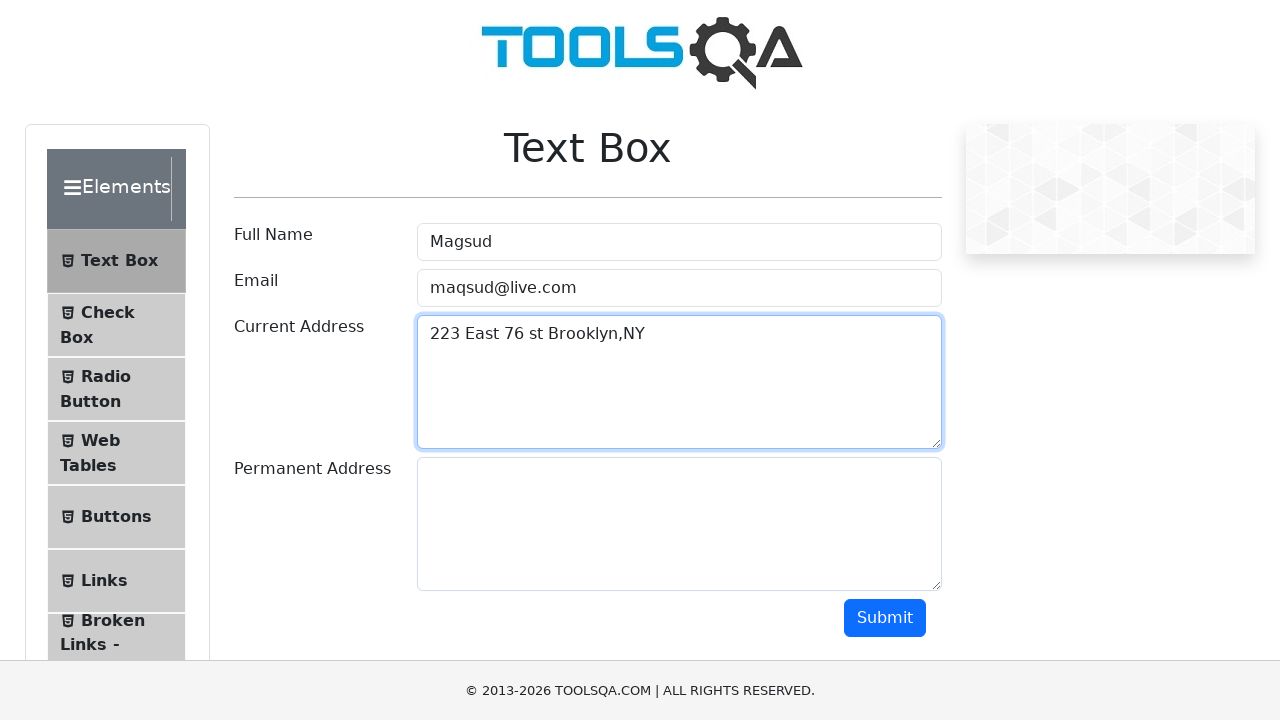

Filled permanent address field with '555 North 79 st Washington' on #permanentAddress
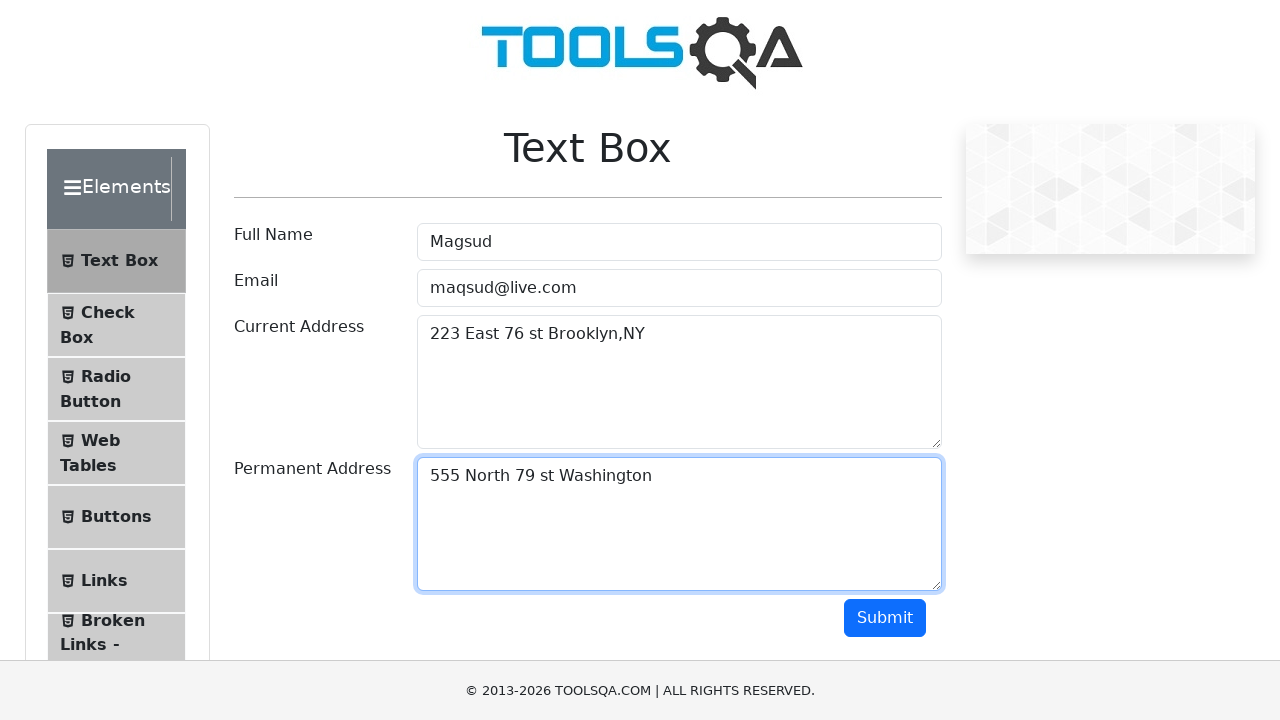

Clicked submit button to submit the form at (885, 618) on #submit
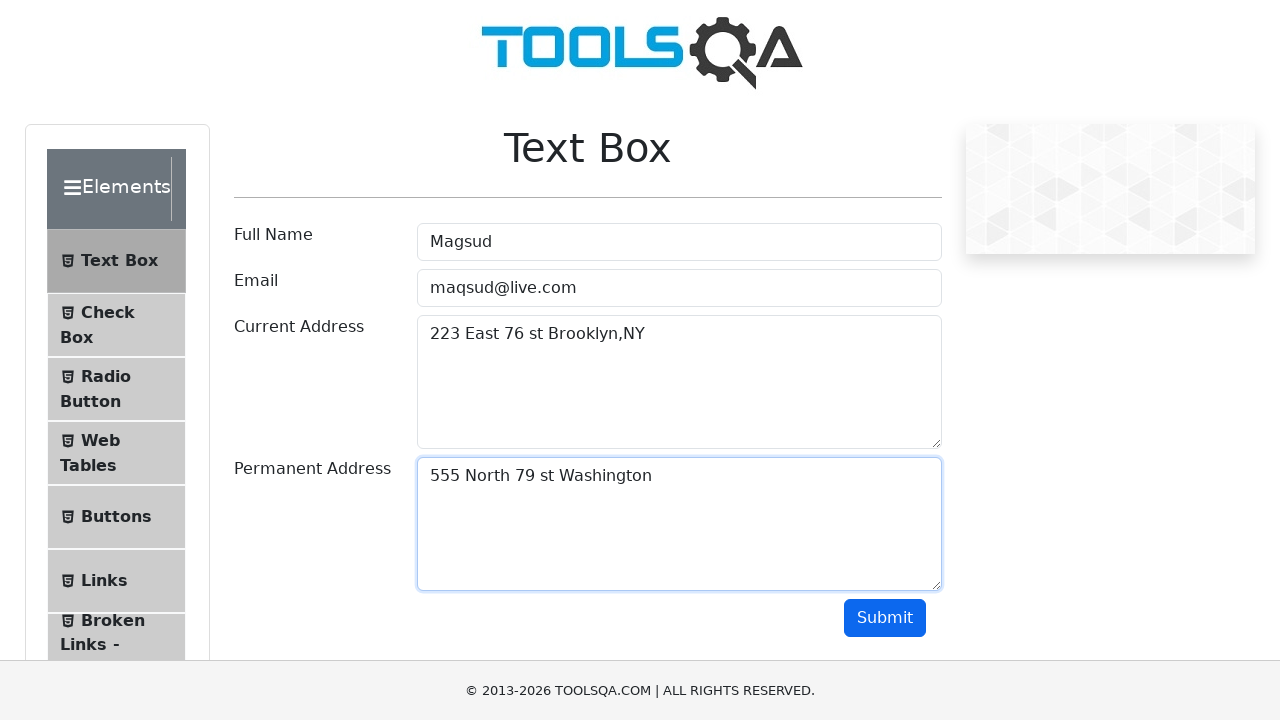

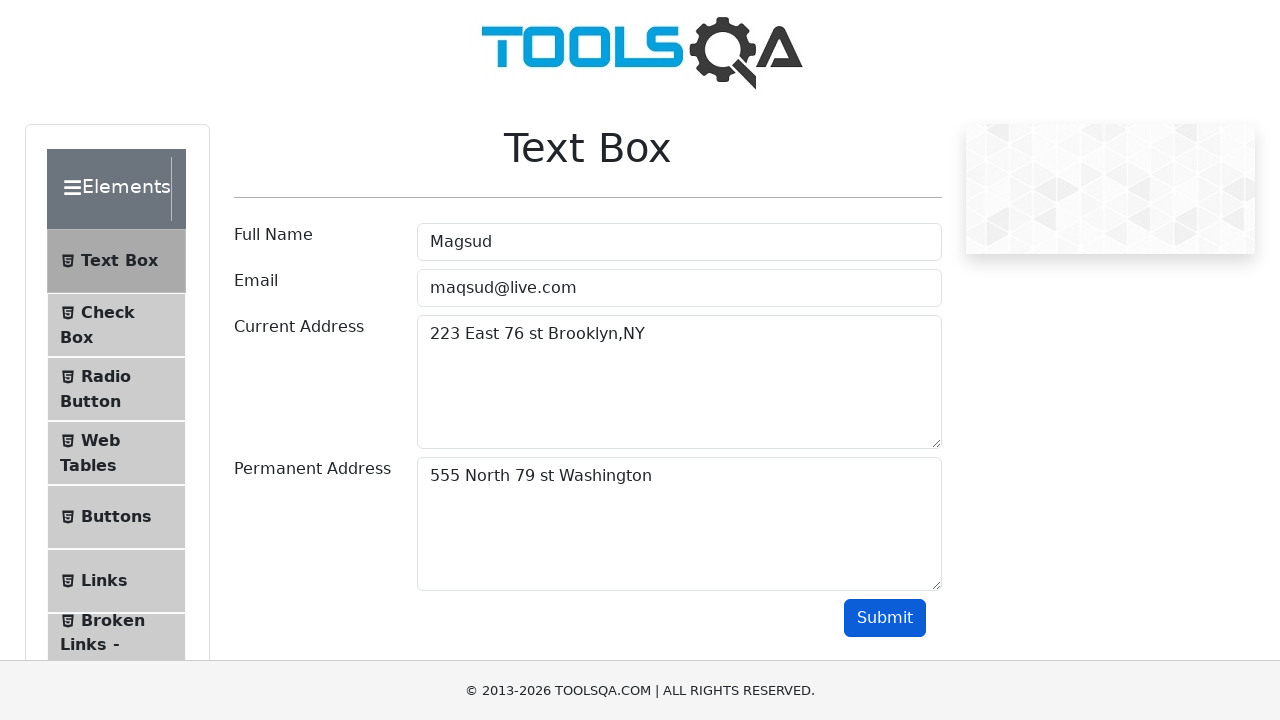